Tests that the currently applied filter is highlighted

Starting URL: https://demo.playwright.dev/todomvc

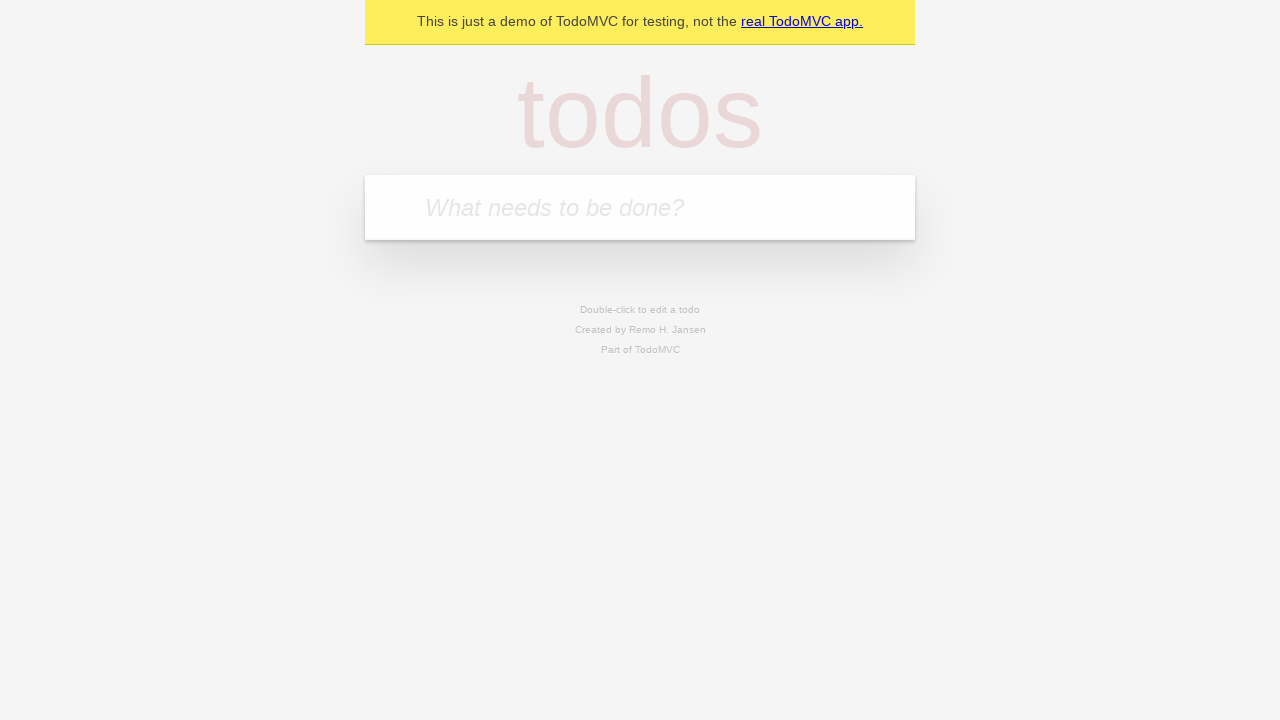

Filled todo input with 'buy some cheese' on internal:attr=[placeholder="What needs to be done?"i]
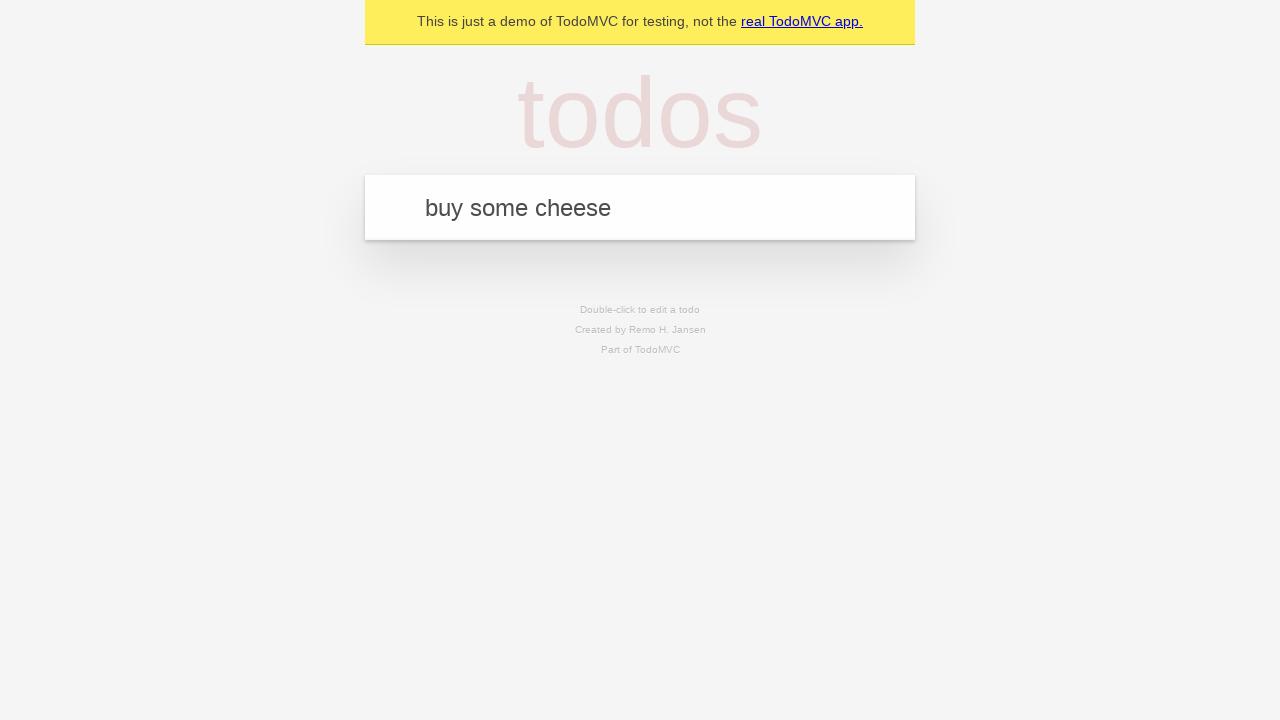

Pressed Enter to create todo 'buy some cheese' on internal:attr=[placeholder="What needs to be done?"i]
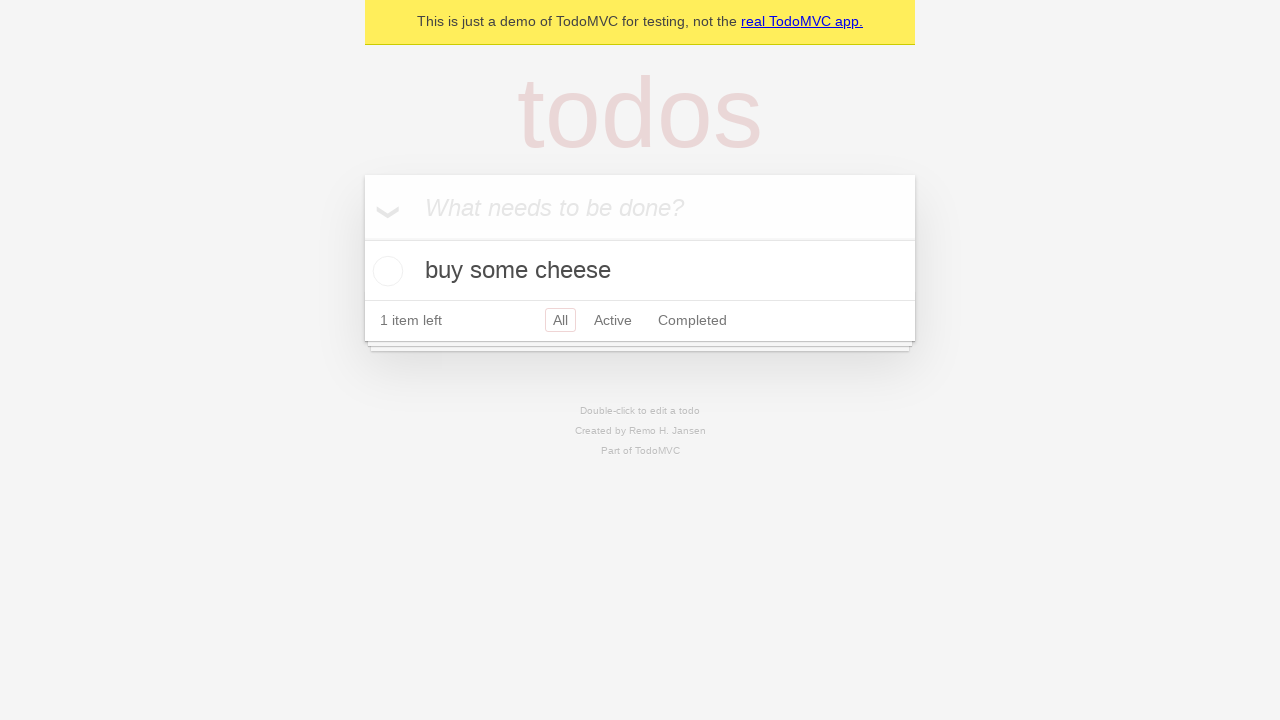

Filled todo input with 'feed the cat' on internal:attr=[placeholder="What needs to be done?"i]
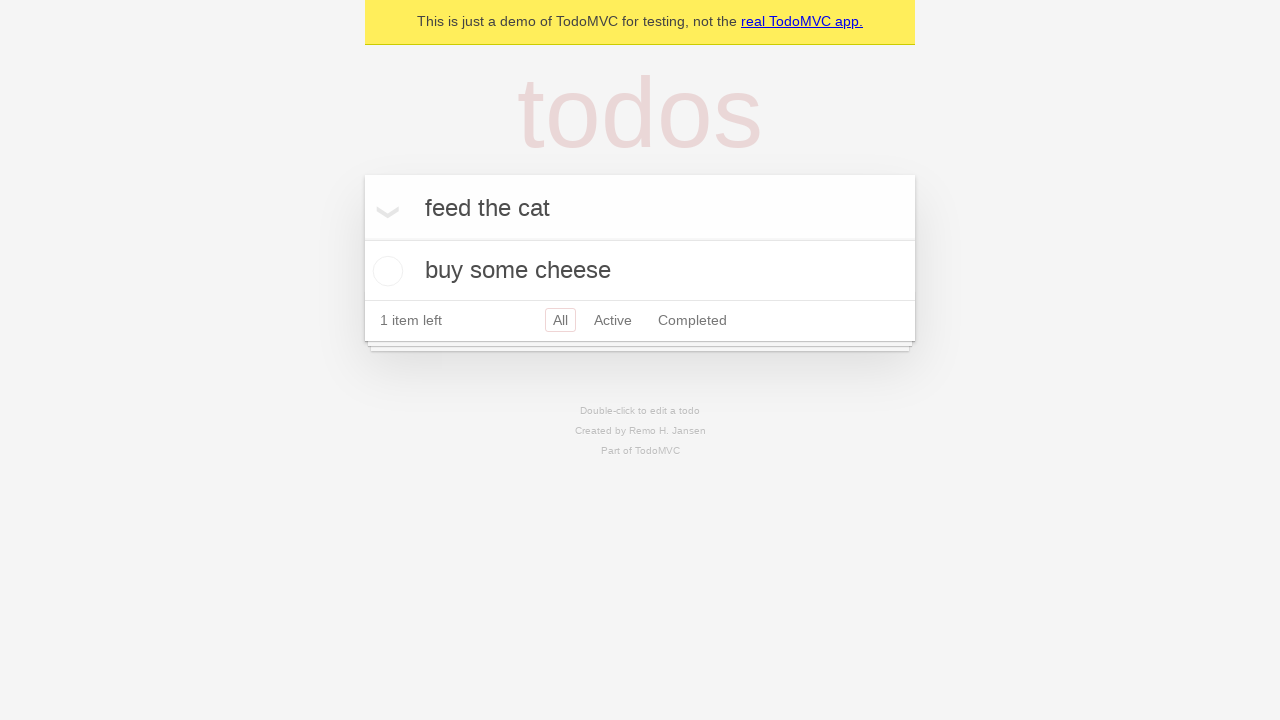

Pressed Enter to create todo 'feed the cat' on internal:attr=[placeholder="What needs to be done?"i]
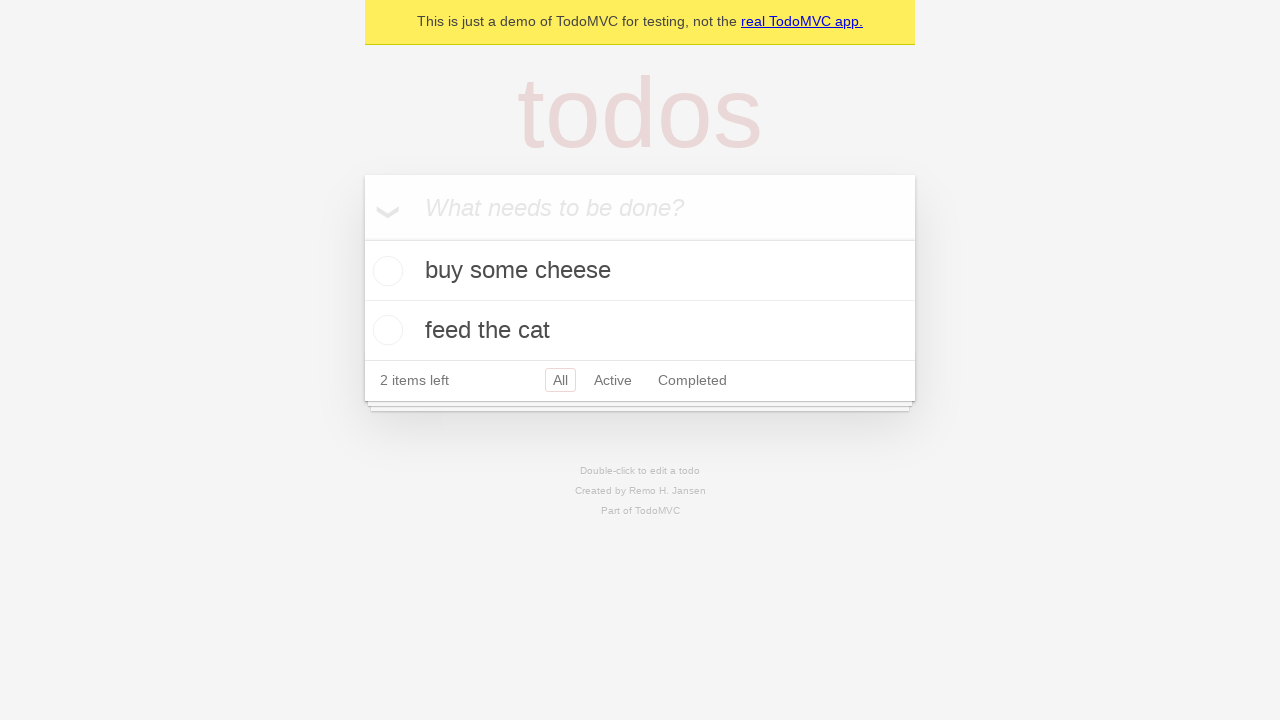

Filled todo input with 'book a doctors appointment' on internal:attr=[placeholder="What needs to be done?"i]
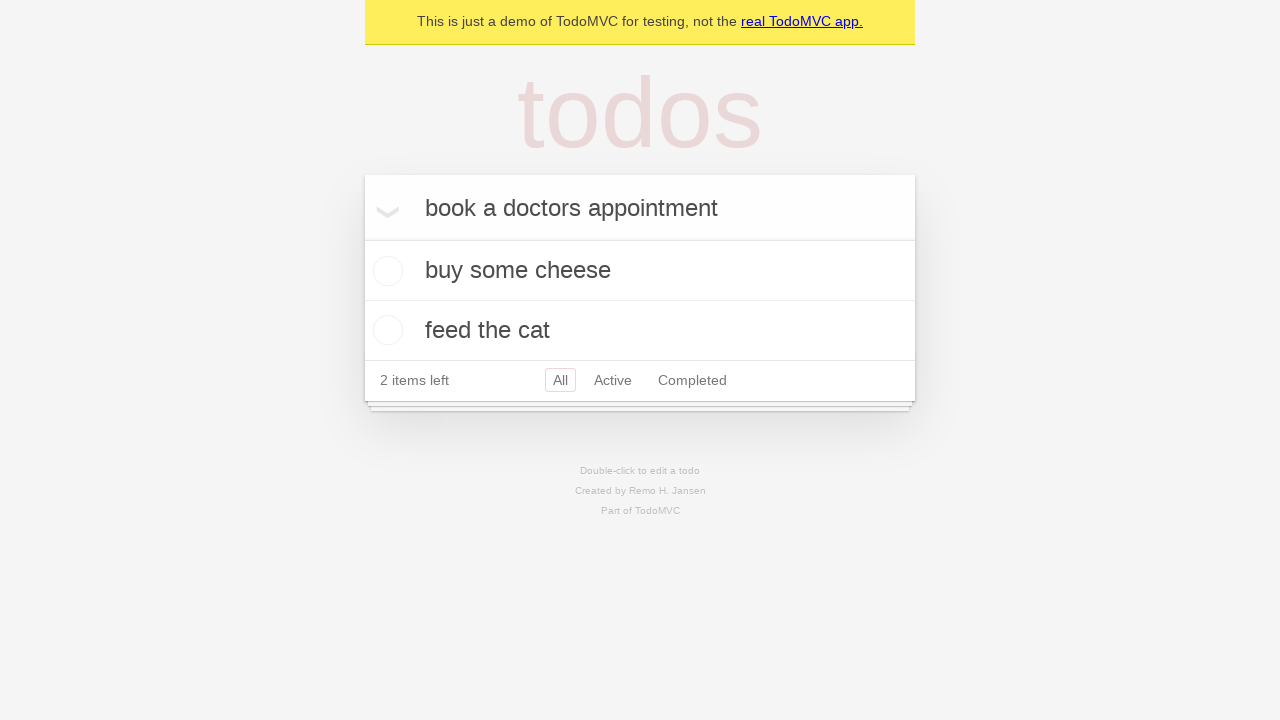

Pressed Enter to create todo 'book a doctors appointment' on internal:attr=[placeholder="What needs to be done?"i]
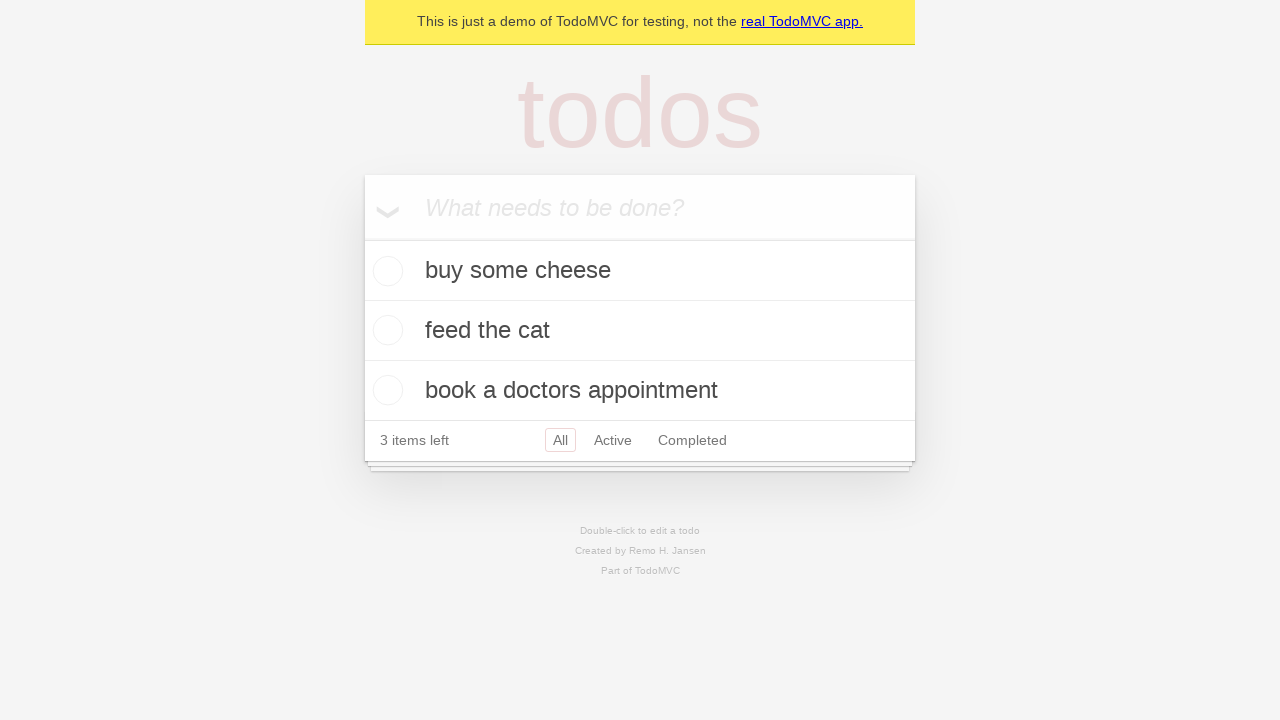

Clicked Active filter link at (613, 440) on internal:role=link[name="Active"i]
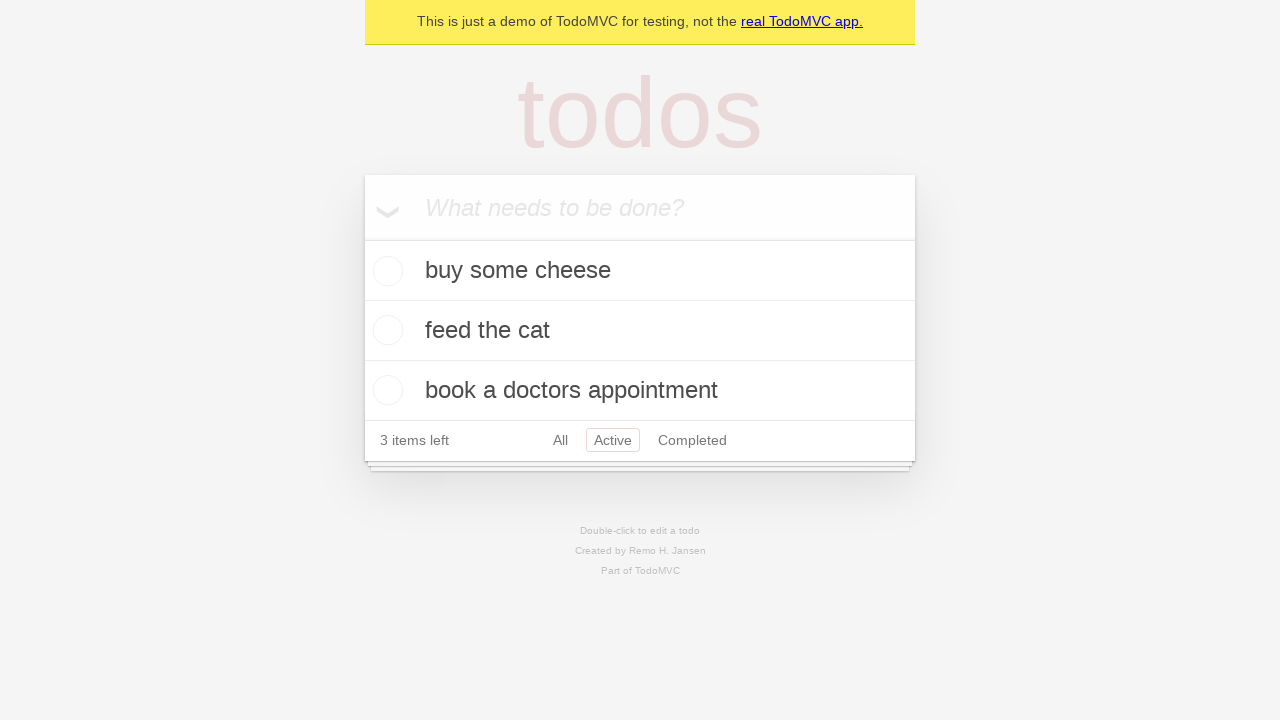

Clicked Completed filter link to verify highlight at (692, 440) on internal:role=link[name="Completed"i]
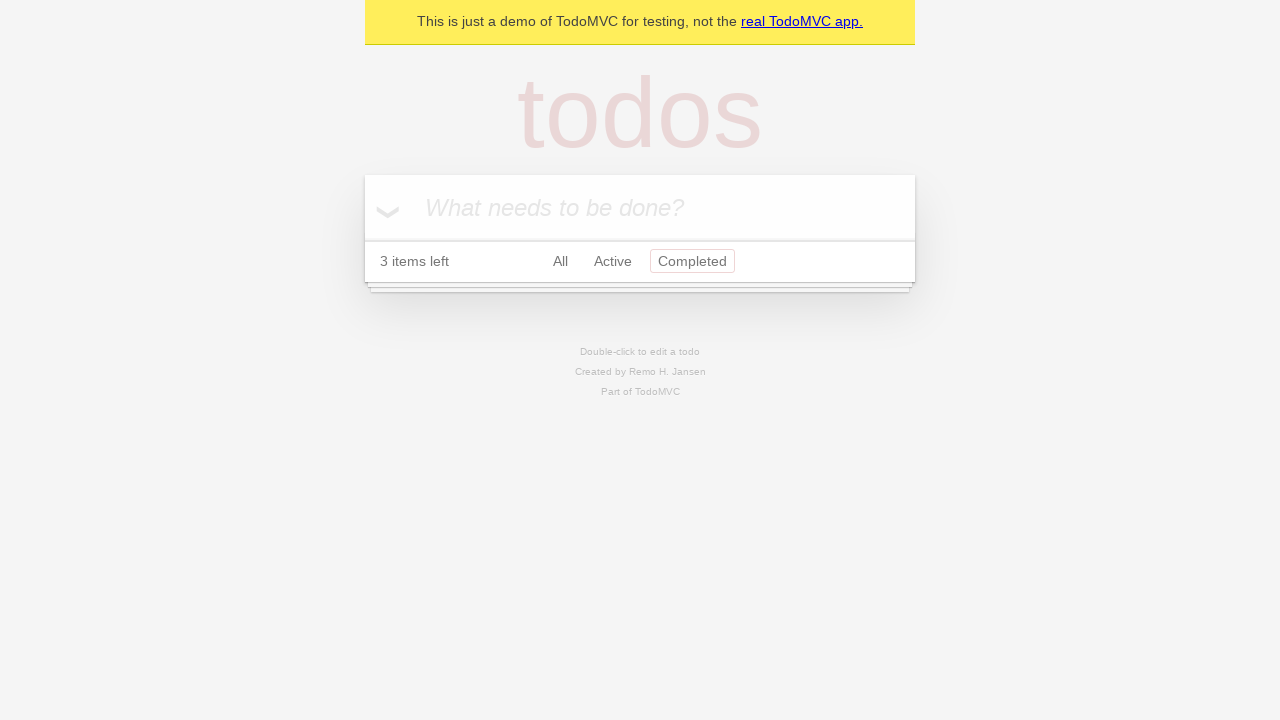

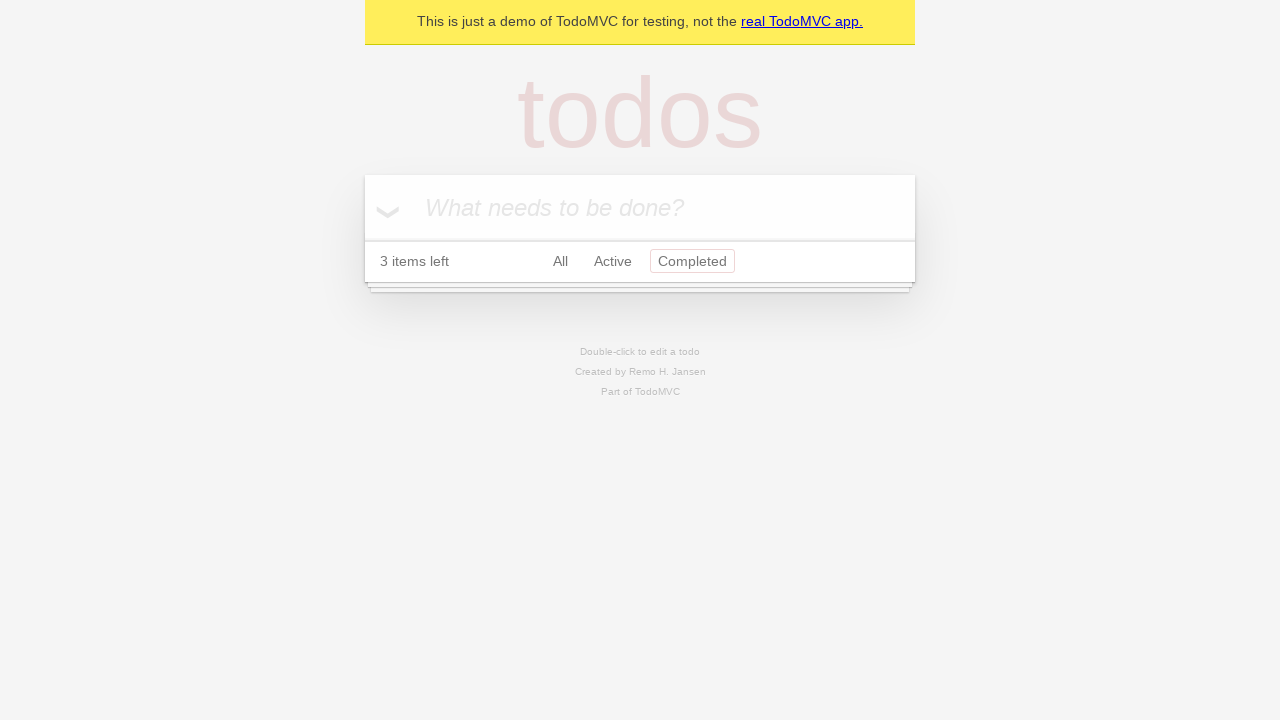